Tests a math quiz page by reading a value, calculating a mathematical formula (log of absolute value of 12*sin(x)), entering the answer, checking a robot checkbox, selecting a radio button, and submitting the form

Starting URL: http://suninjuly.github.io/math.html

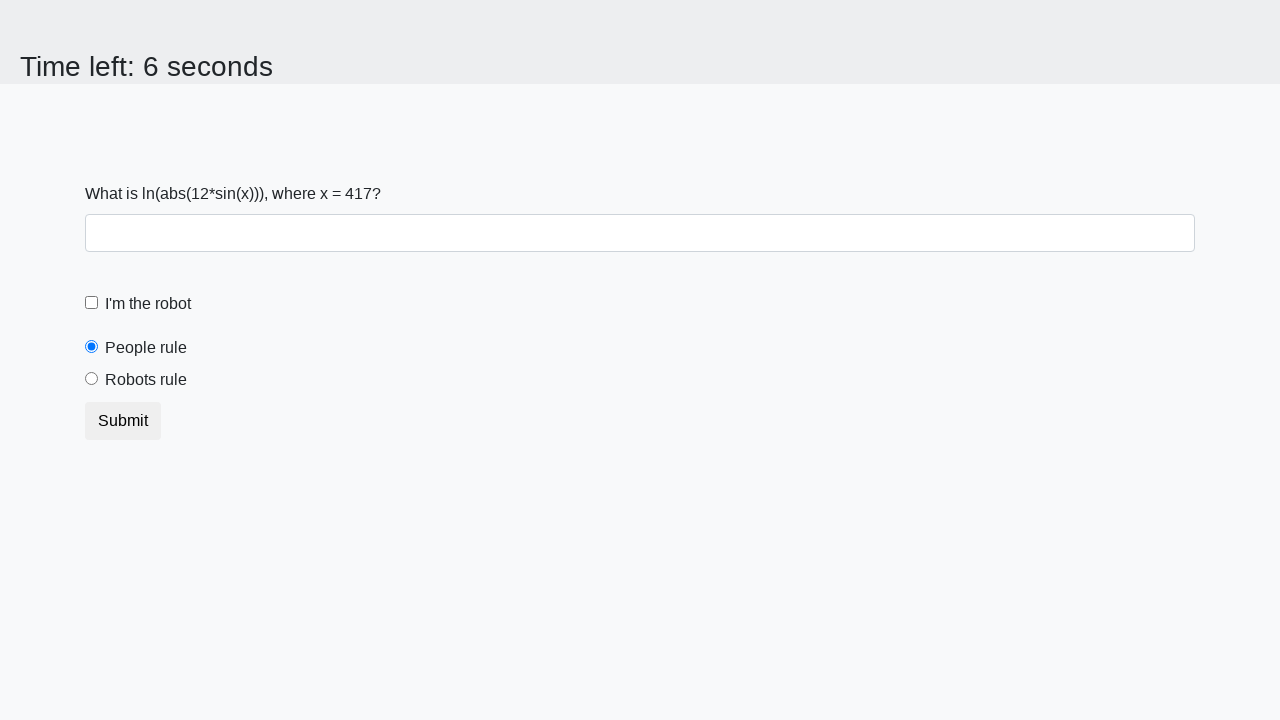

Retrieved x value from the page
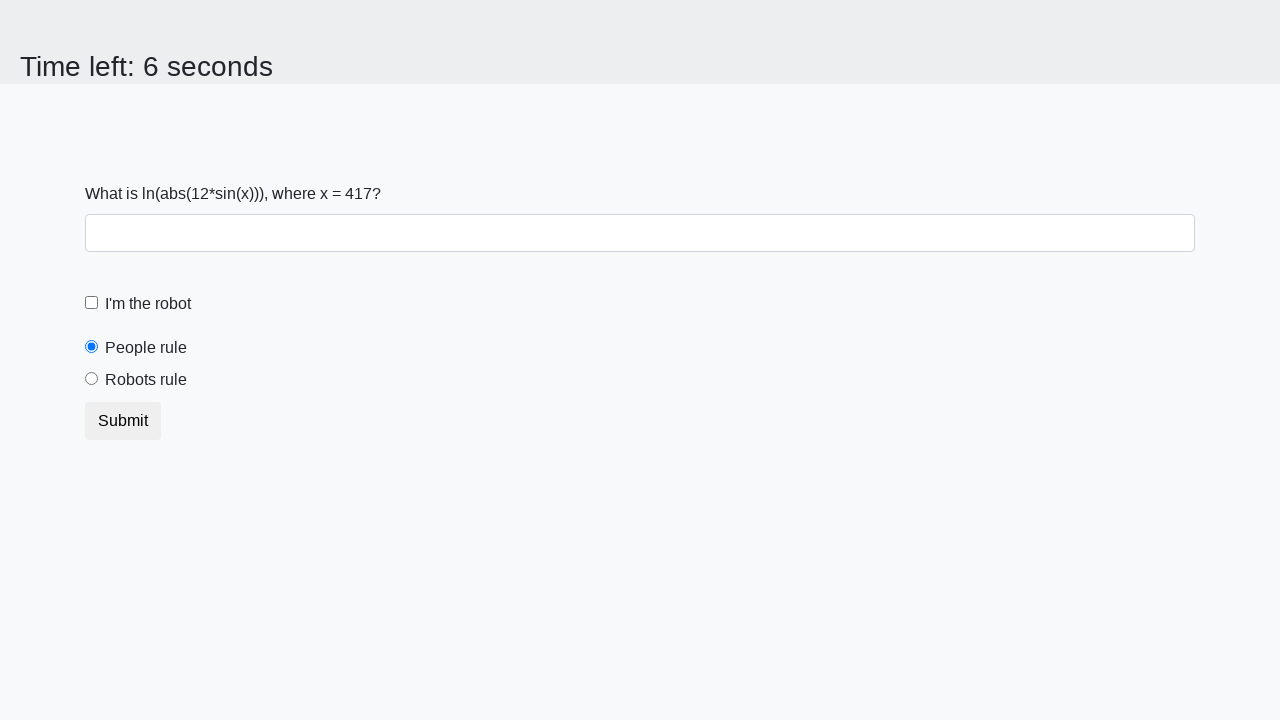

Calculated answer using formula: log(abs(12*sin(x)))
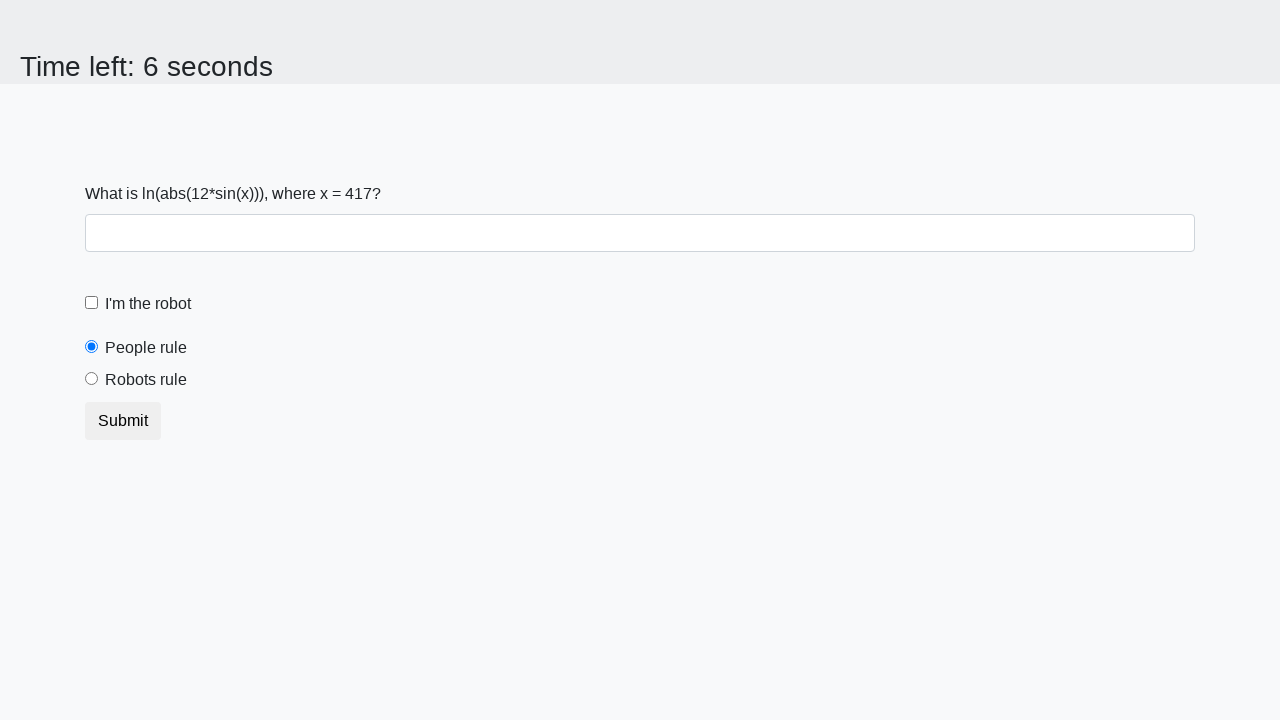

Entered calculated answer into the answer field on input#answer
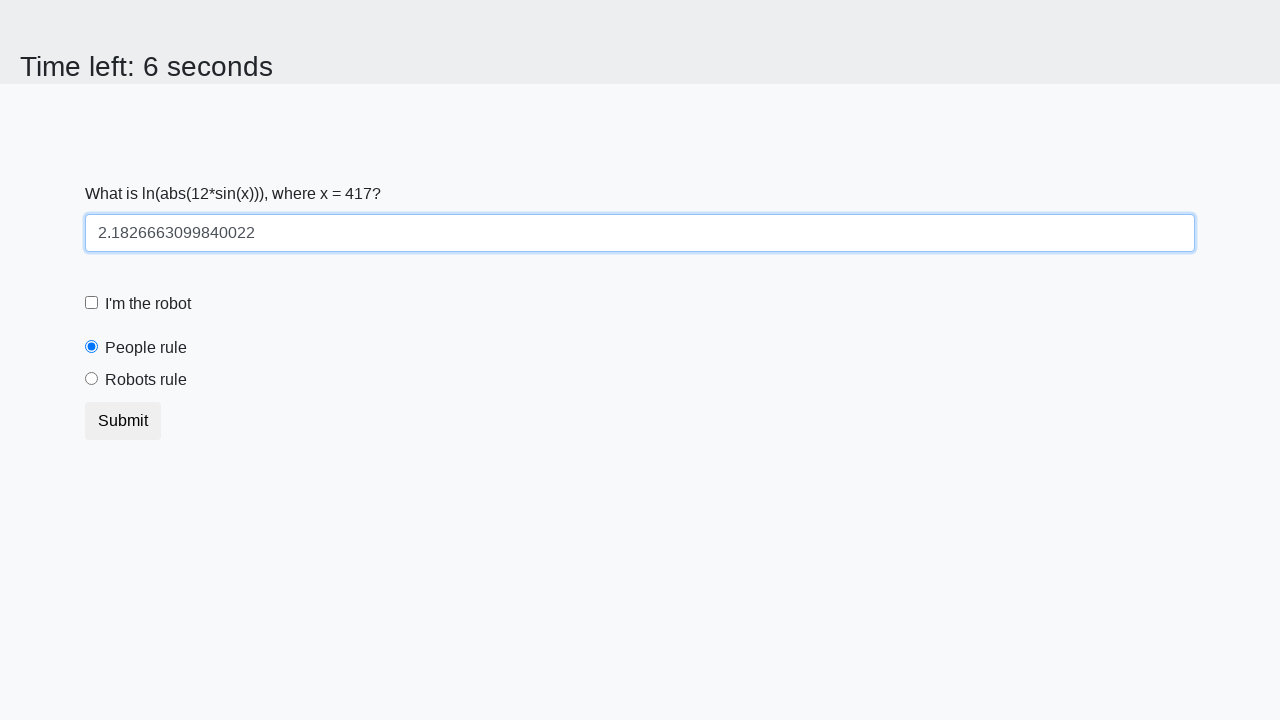

Checked the robot checkbox at (148, 304) on [for='robotCheckbox']
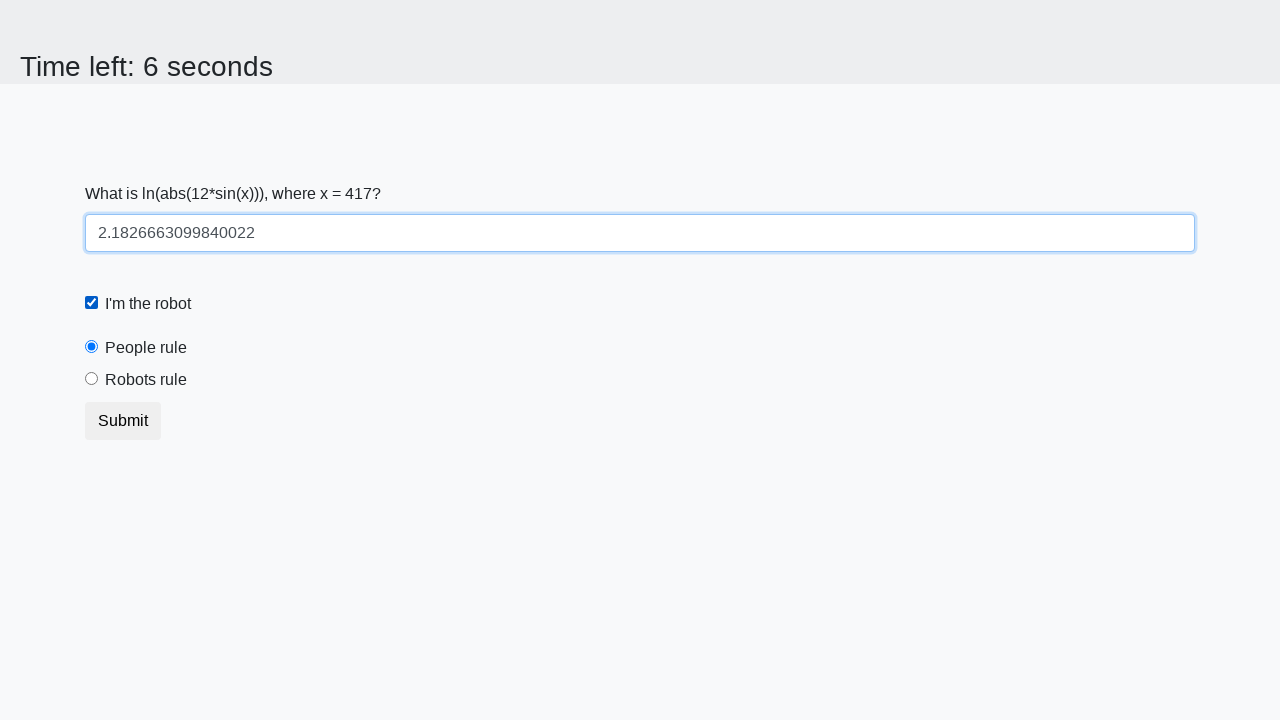

Selected the robots radio button at (92, 379) on [value='robots']
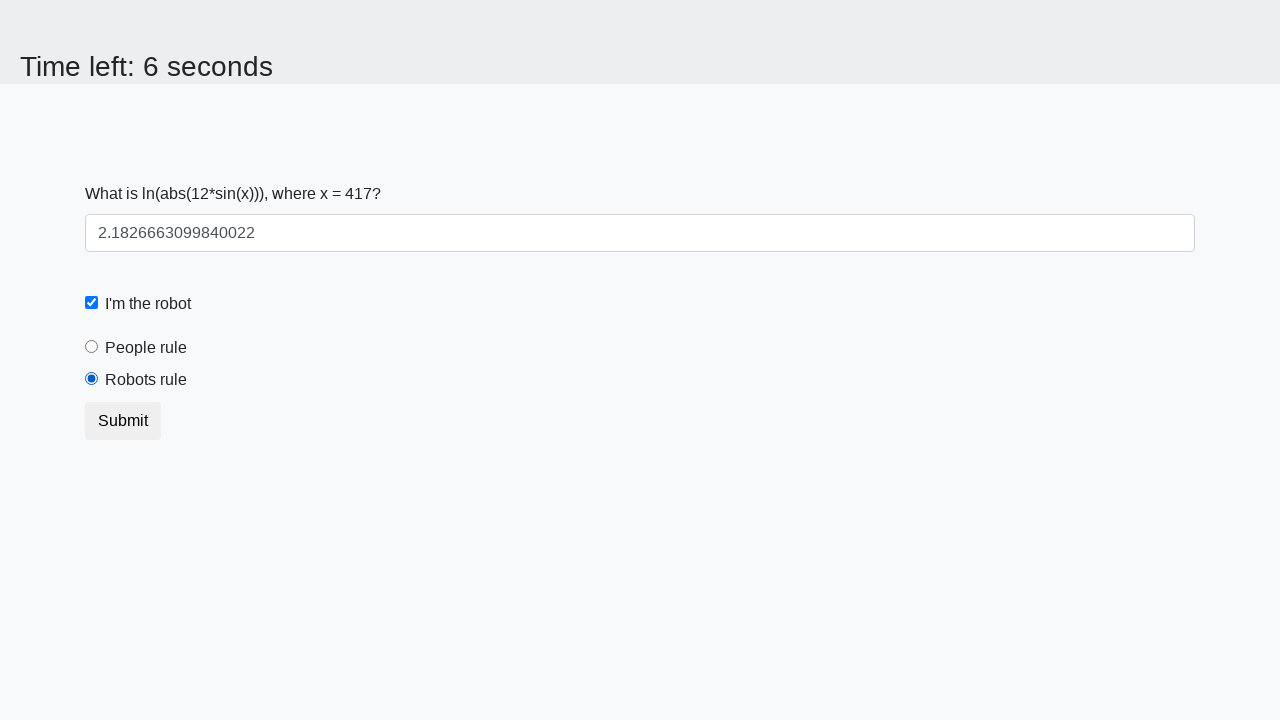

Clicked the submit button to submit the form at (123, 421) on button
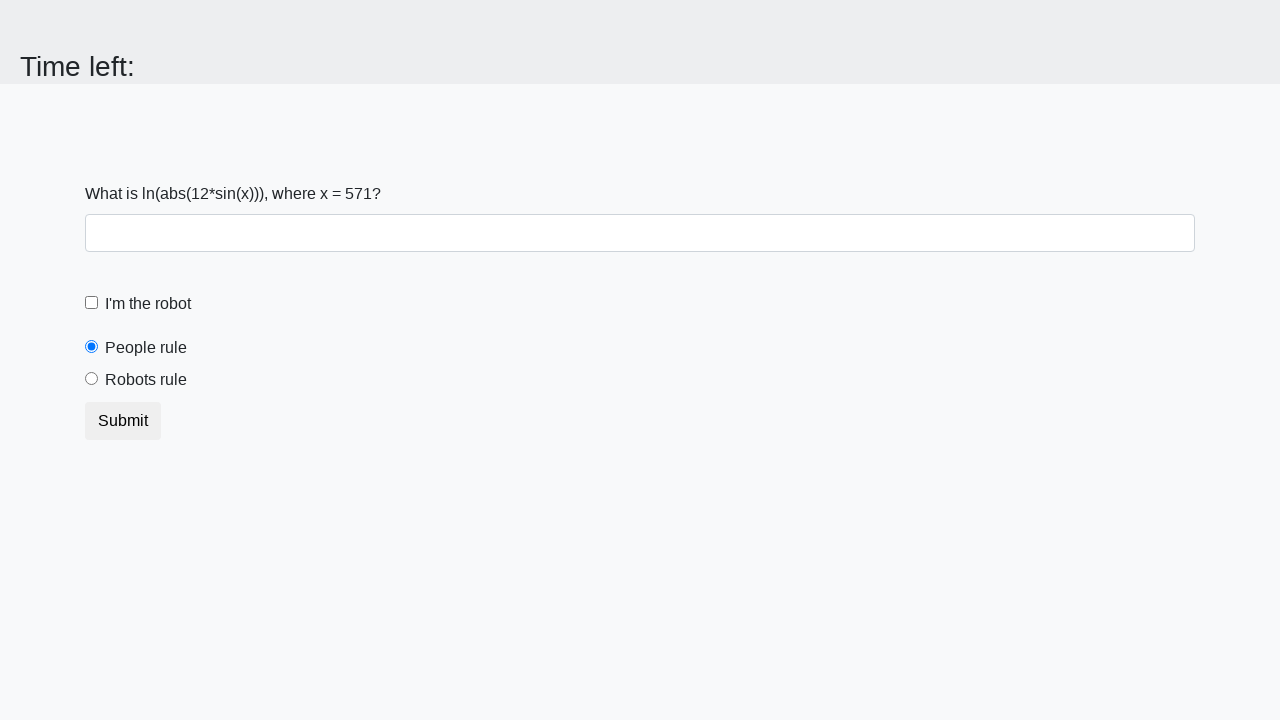

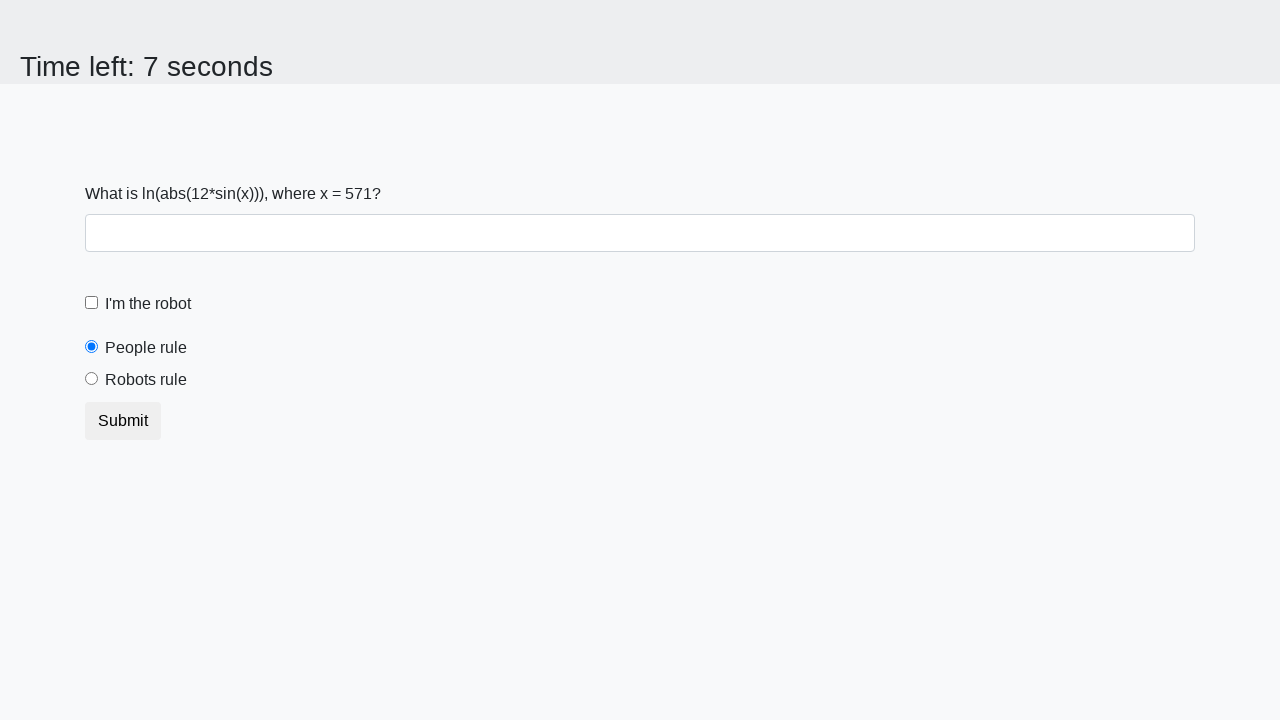